Tests multiple selection functionality in a dropdown by scrolling to the dropdown element and selecting multiple US states from the list

Starting URL: https://semantic-ui.com/modules/dropdown.html

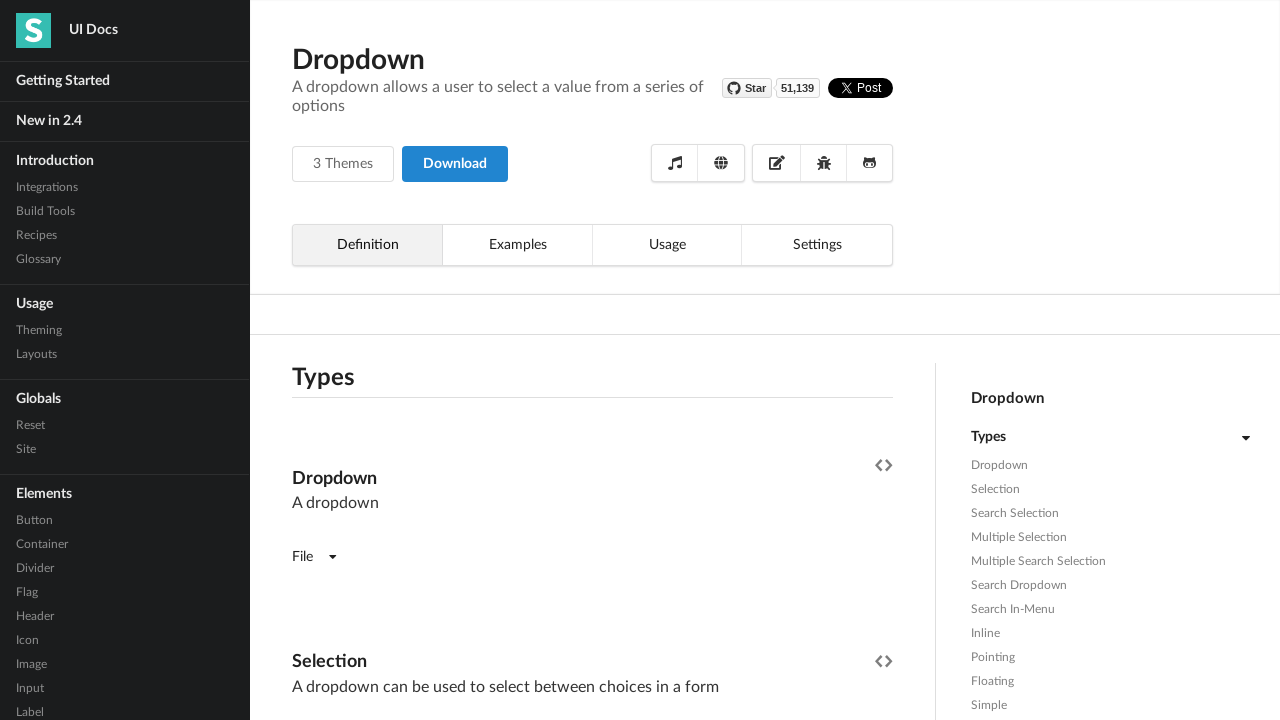

Scrolled to dropdown section at position 1200
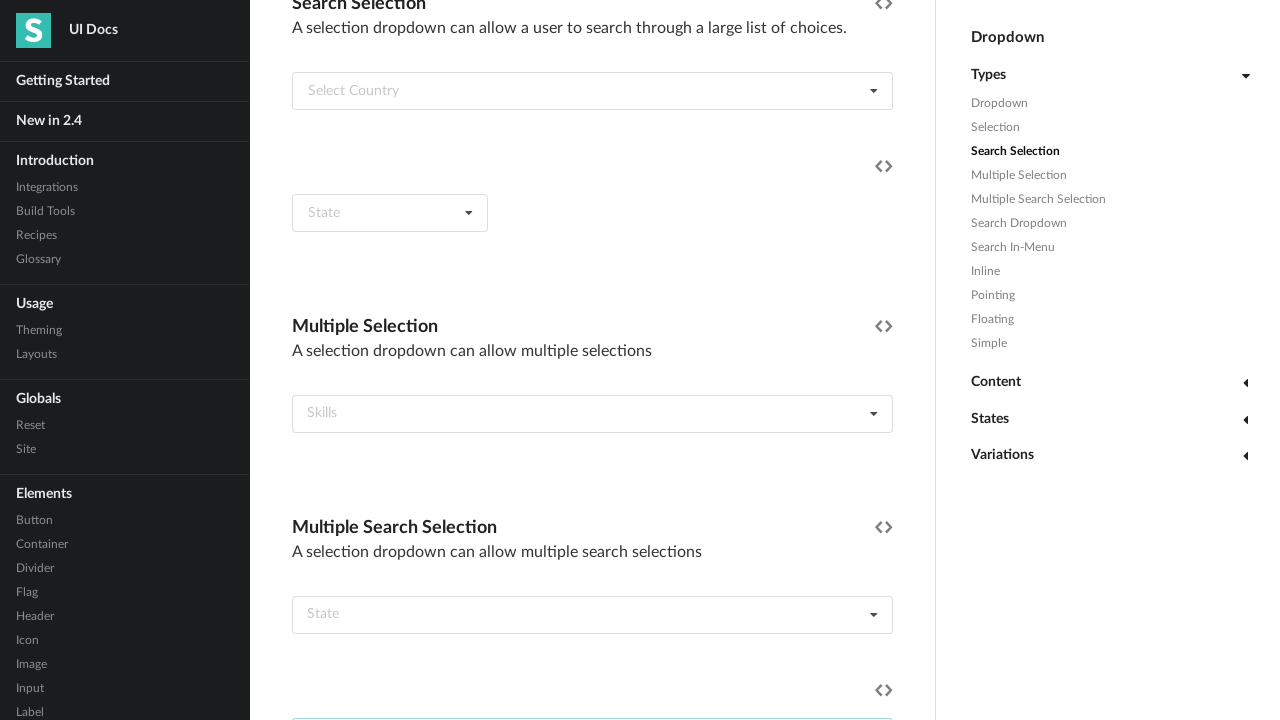

Clicked on multiple selection dropdown to open it at (874, 615) on (//*[contains(@class,'selection multiple')]//i)[2]
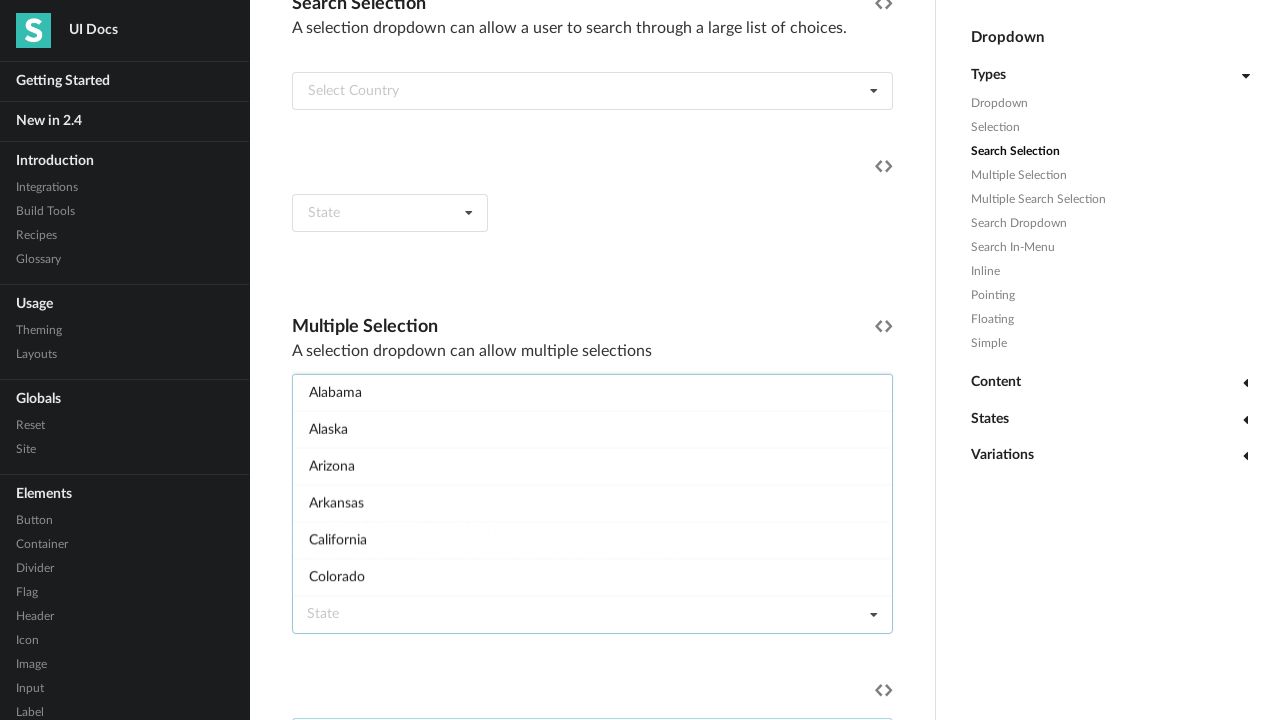

Dropdown menu became visible
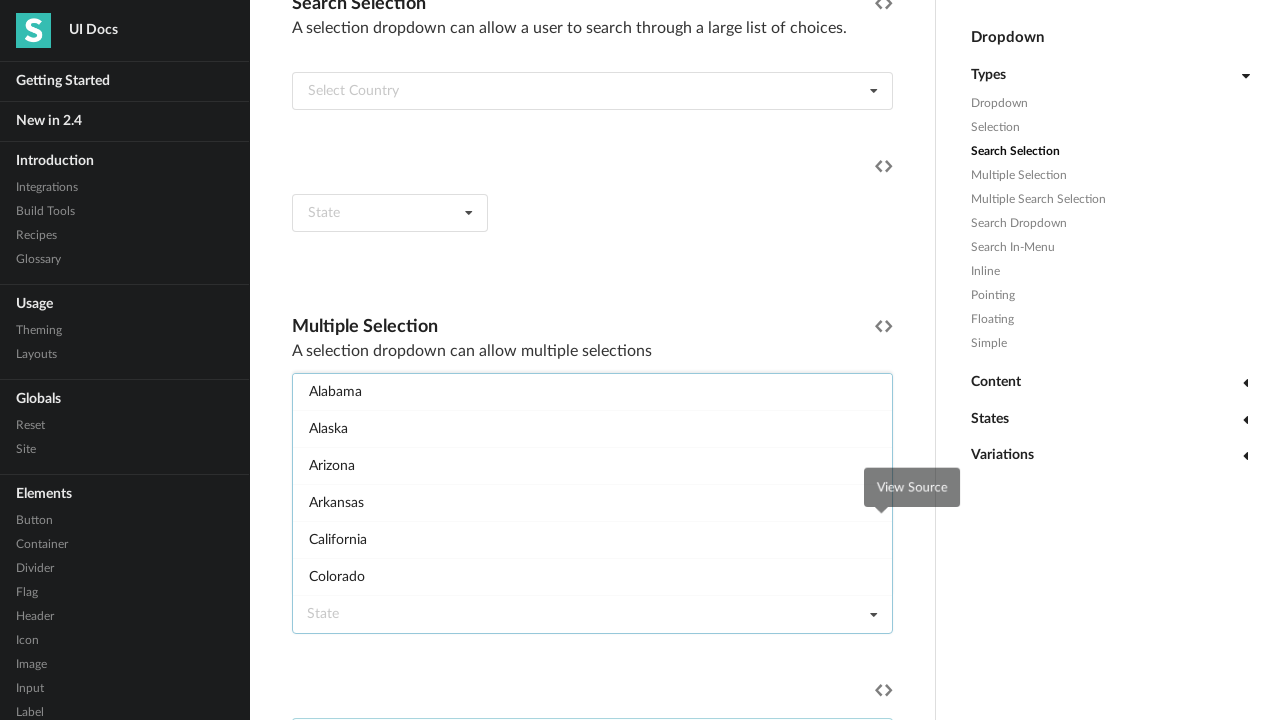

Retrieved all dropdown items from visible menu
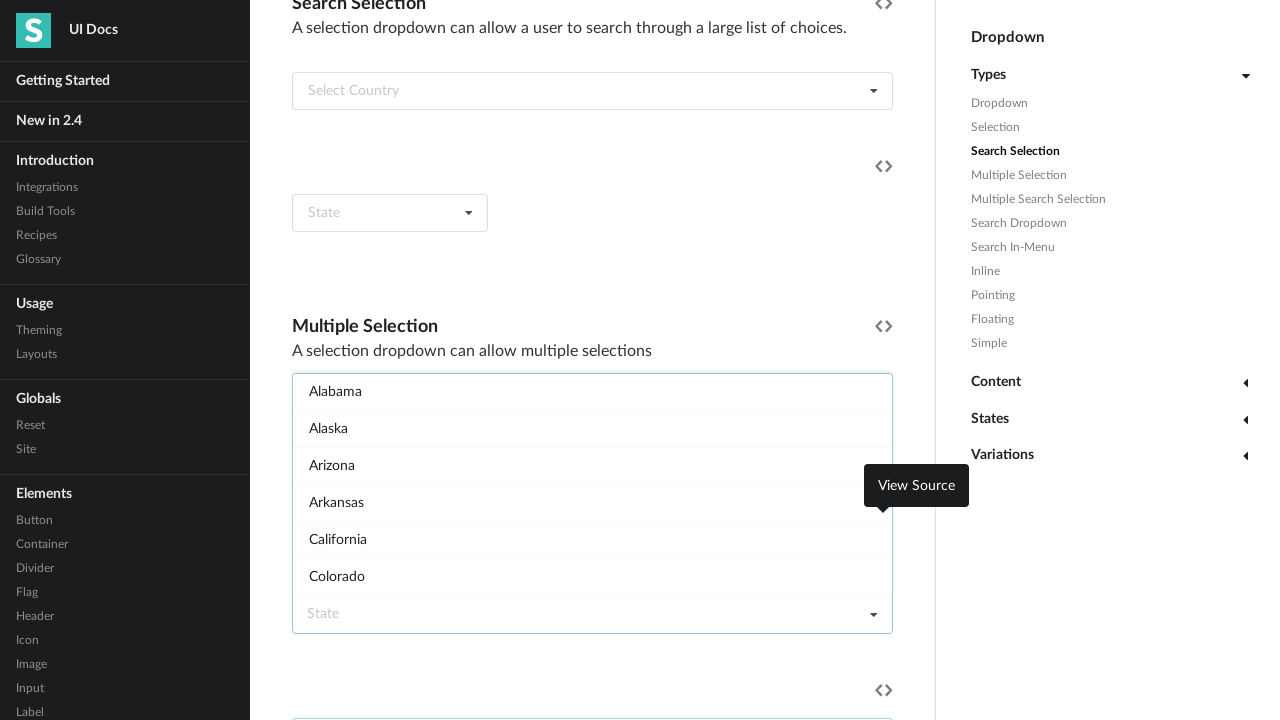

Selected state 'Arizona' from dropdown at (592, 465) on xpath=//div[contains(@class,'menu transition visible')]/div >> nth=2
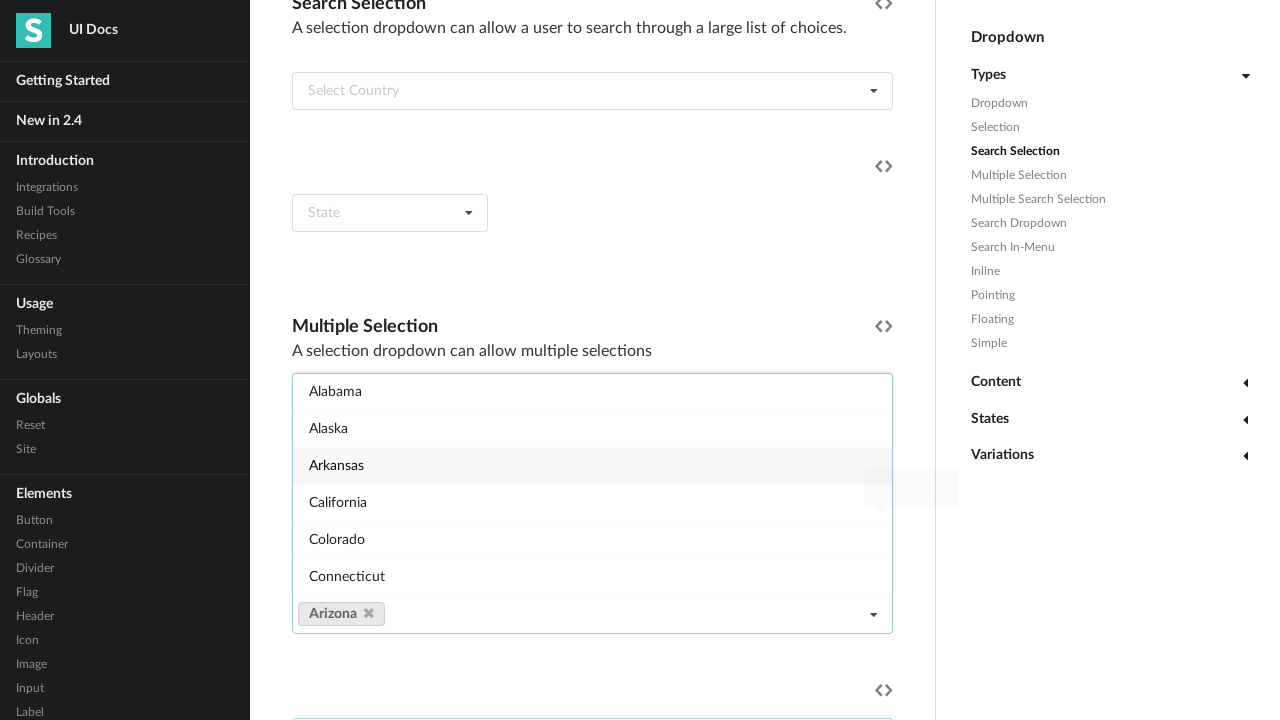

Selected state 'Hawaii' from dropdown at (592, 485) on xpath=//div[contains(@class,'menu transition visible')]/div >> nth=11
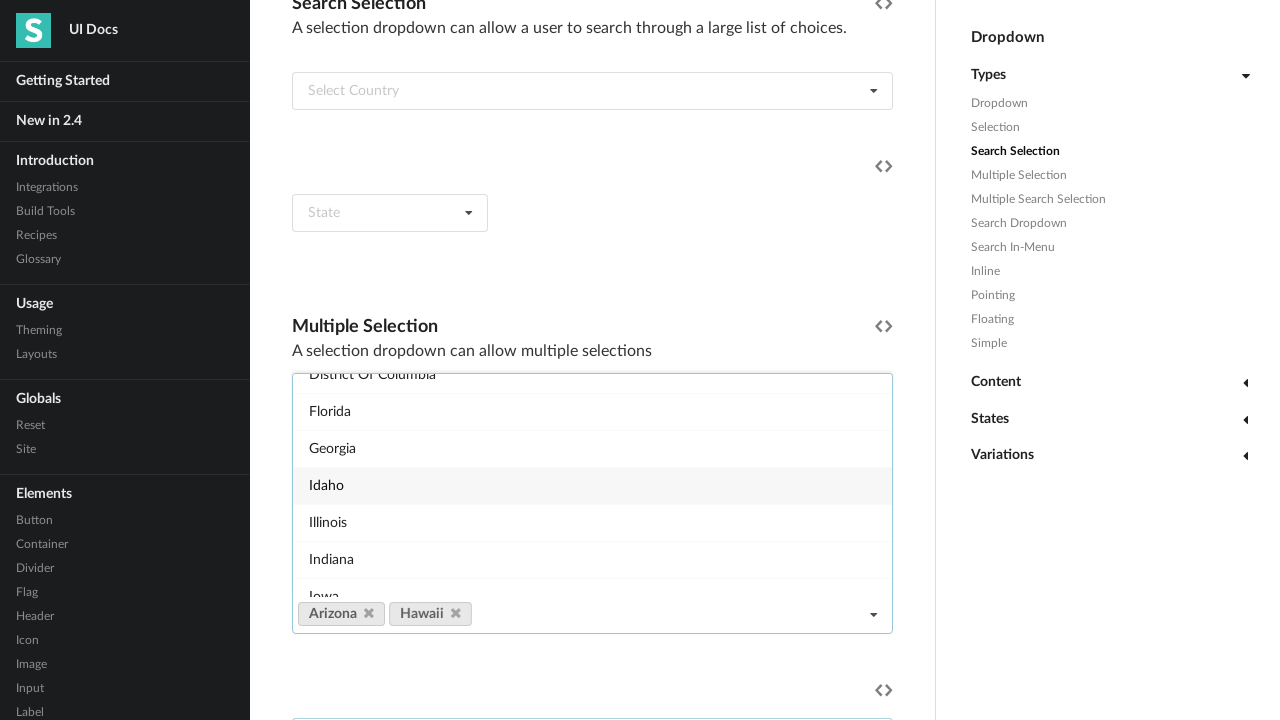

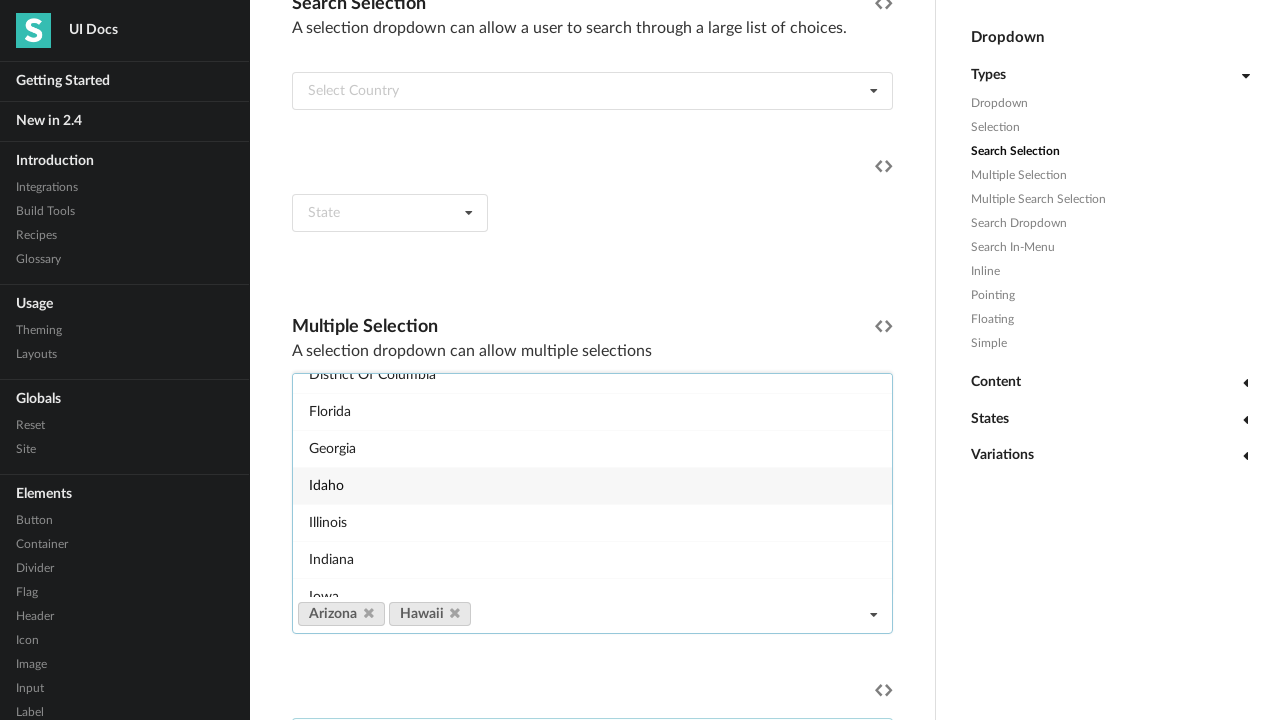